Tests mobile Baidu search functionality by clicking the search input, entering a search query "appium", and clicking the search button.

Starting URL: http://m.baidu.com

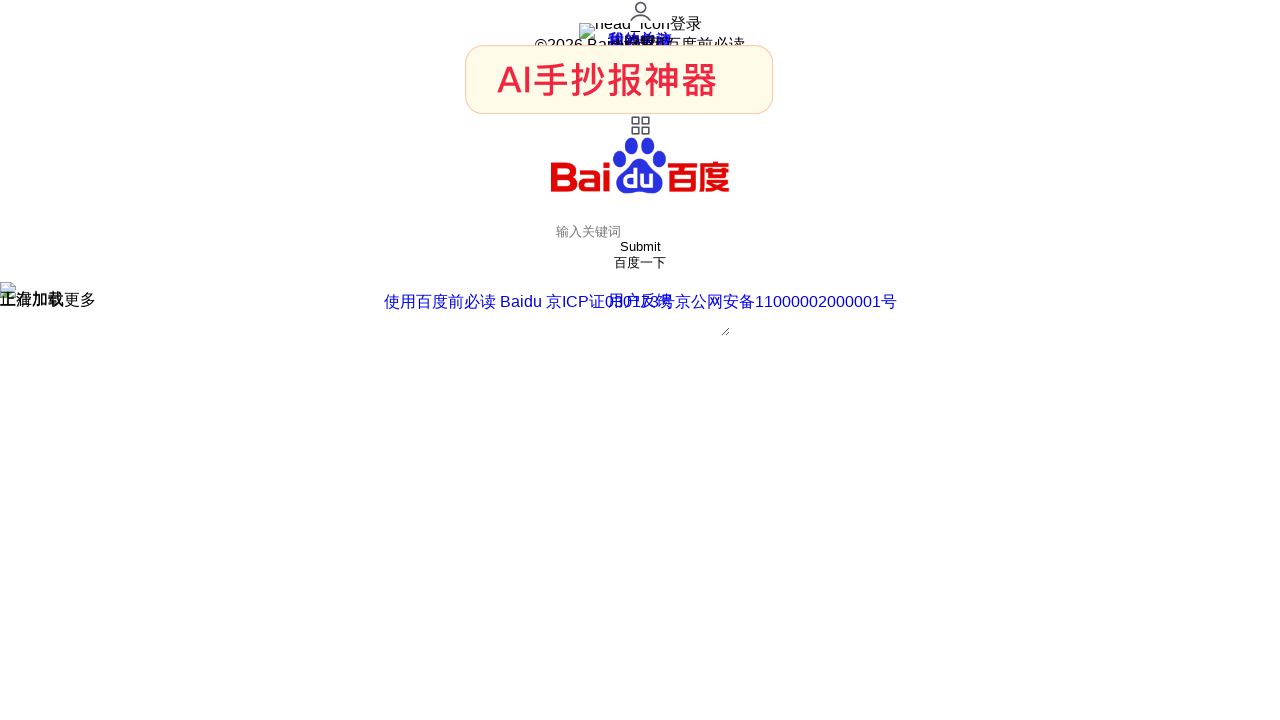

Clicked on the search input field at (640, 232) on #index-kw
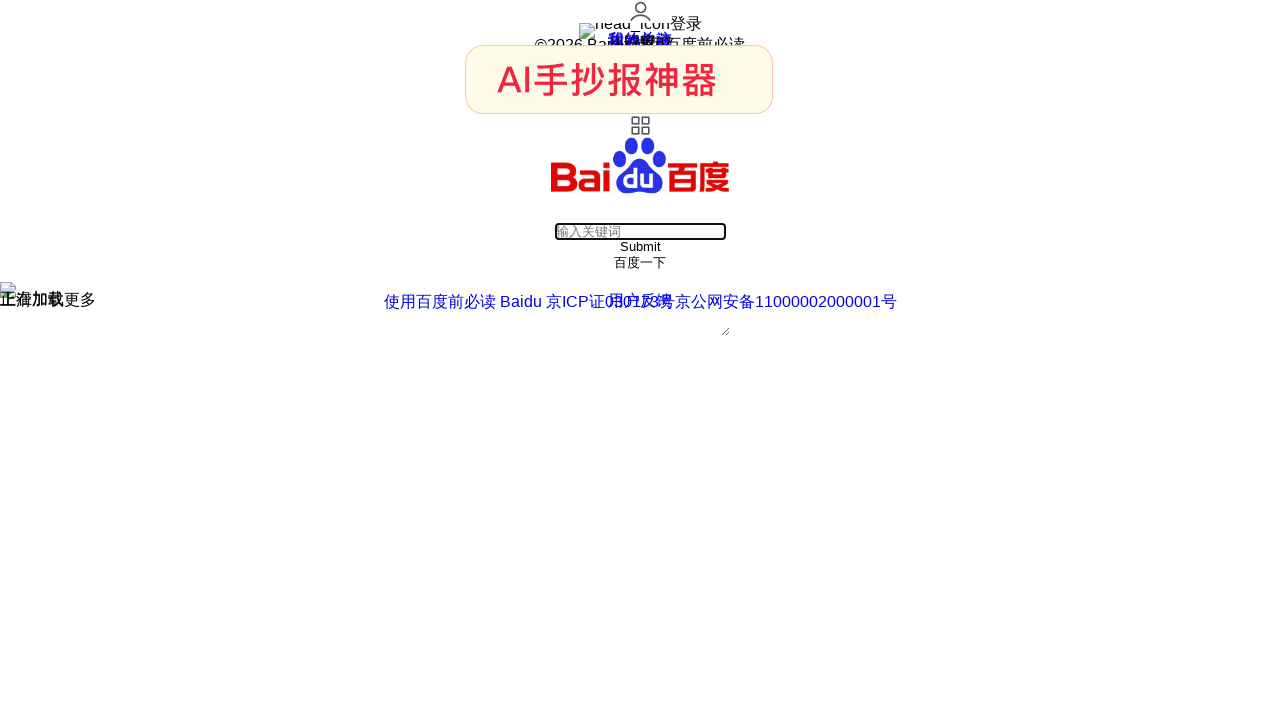

Entered search query 'appium' in the search field on #index-kw
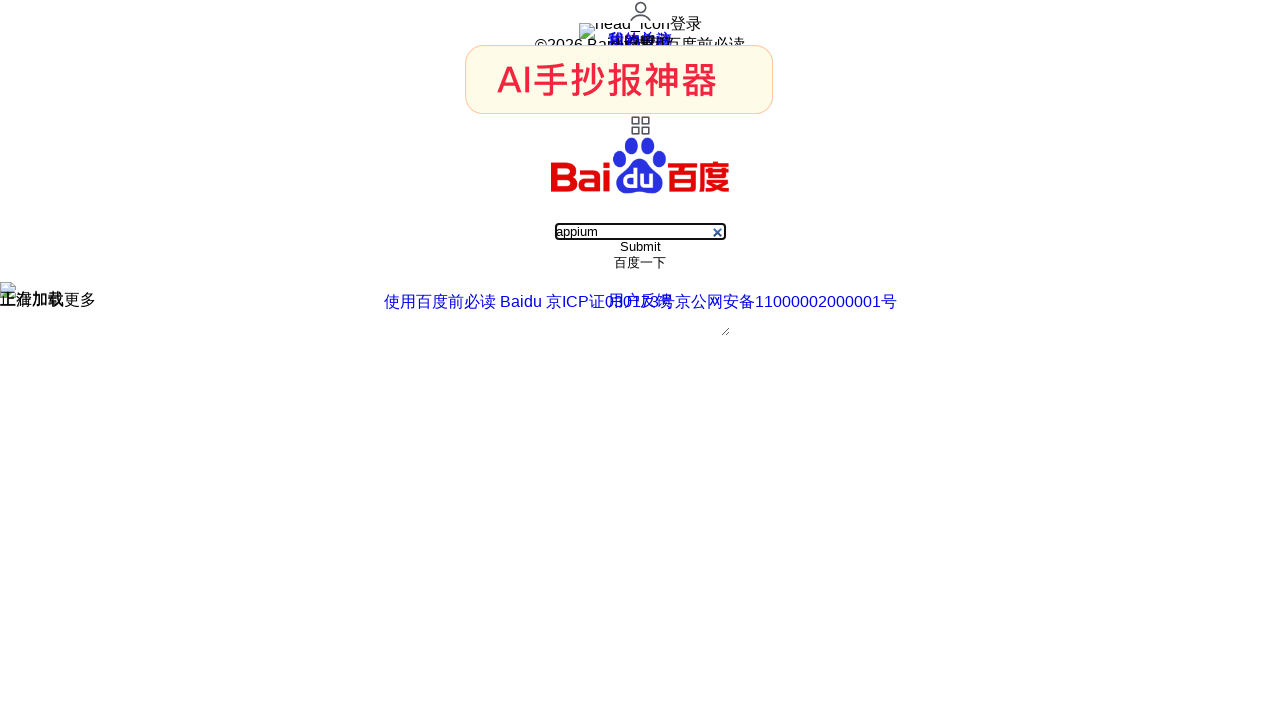

Search button became visible
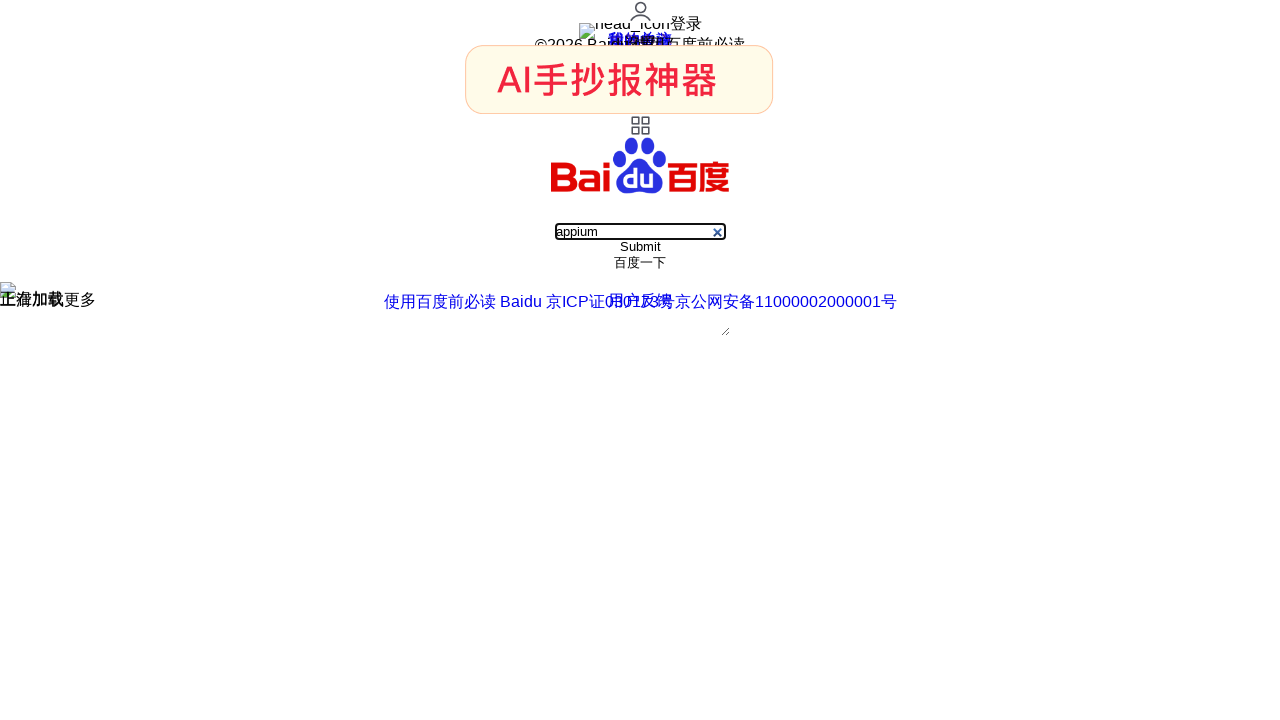

Clicked the search button to submit the query at (640, 263) on #index-bn
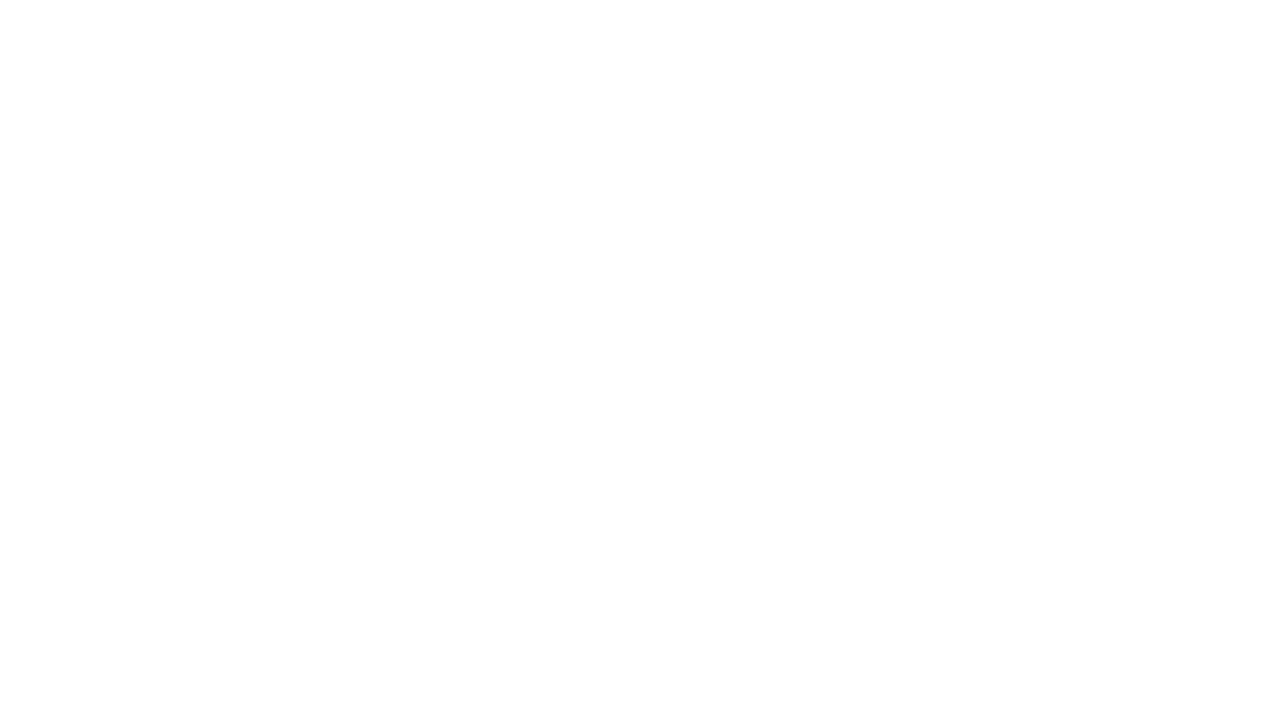

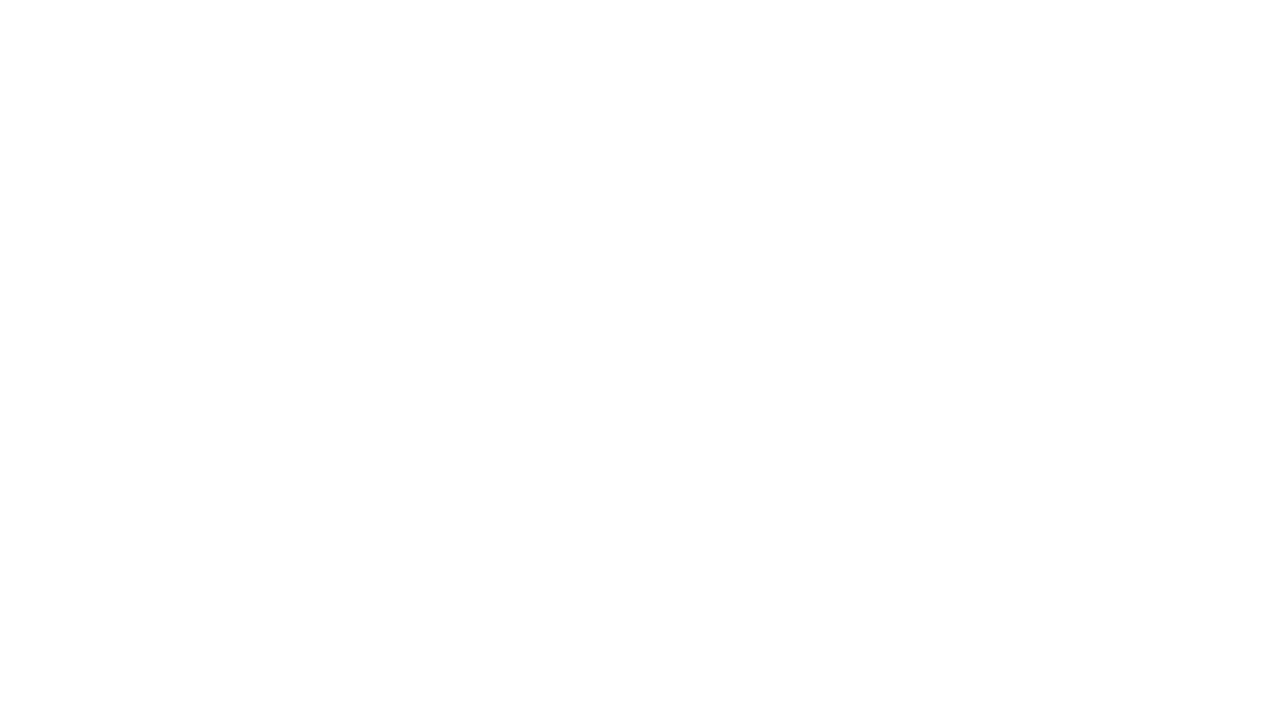